Tests the table search functionality on LambdaTest Selenium playground by searching for "New York" entries and verifying the filtered results are displayed correctly

Starting URL: https://www.lambdatest.com/selenium-playground/table-sort-search-demo

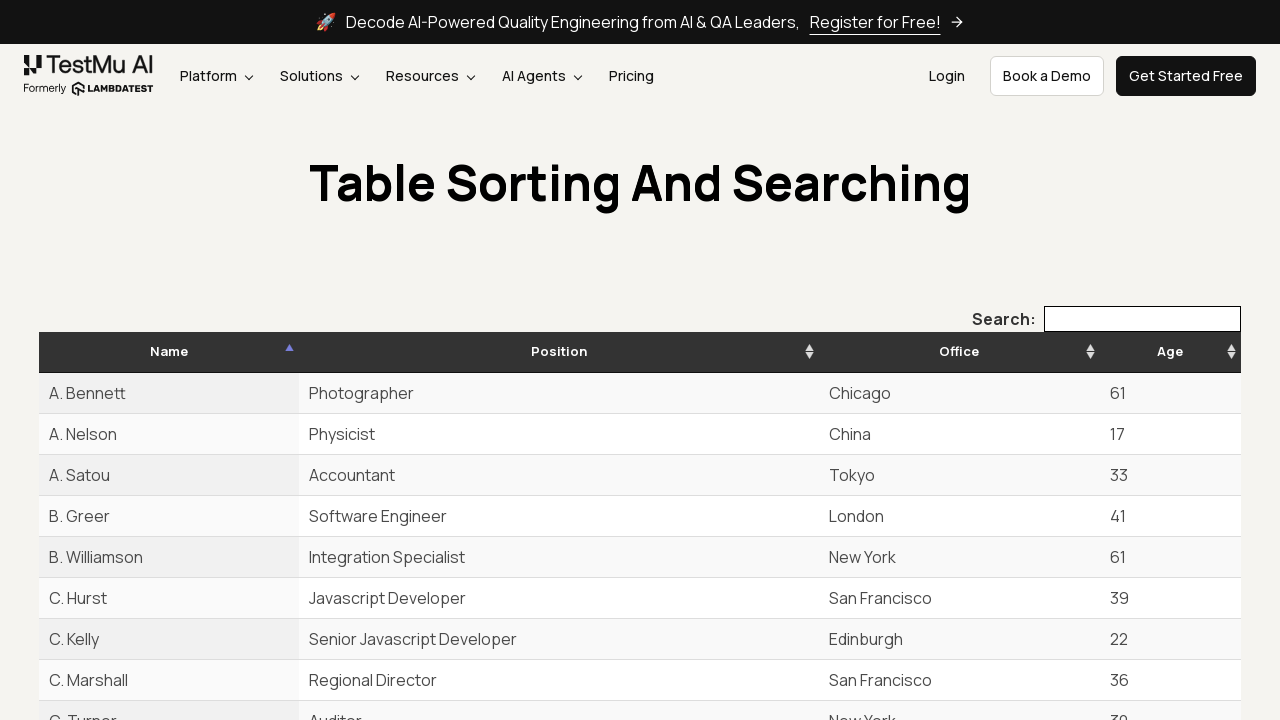

Table loaded and tbody rows are visible
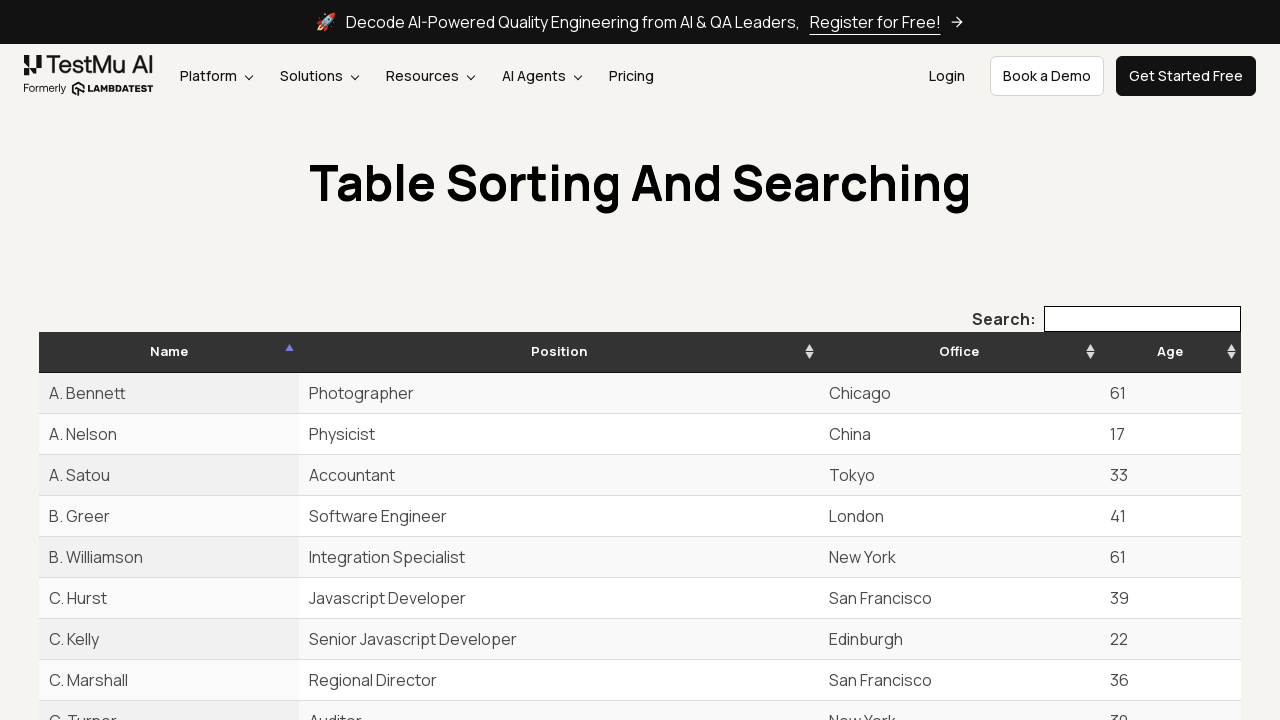

Filled search box with 'New York' on input[type='search']
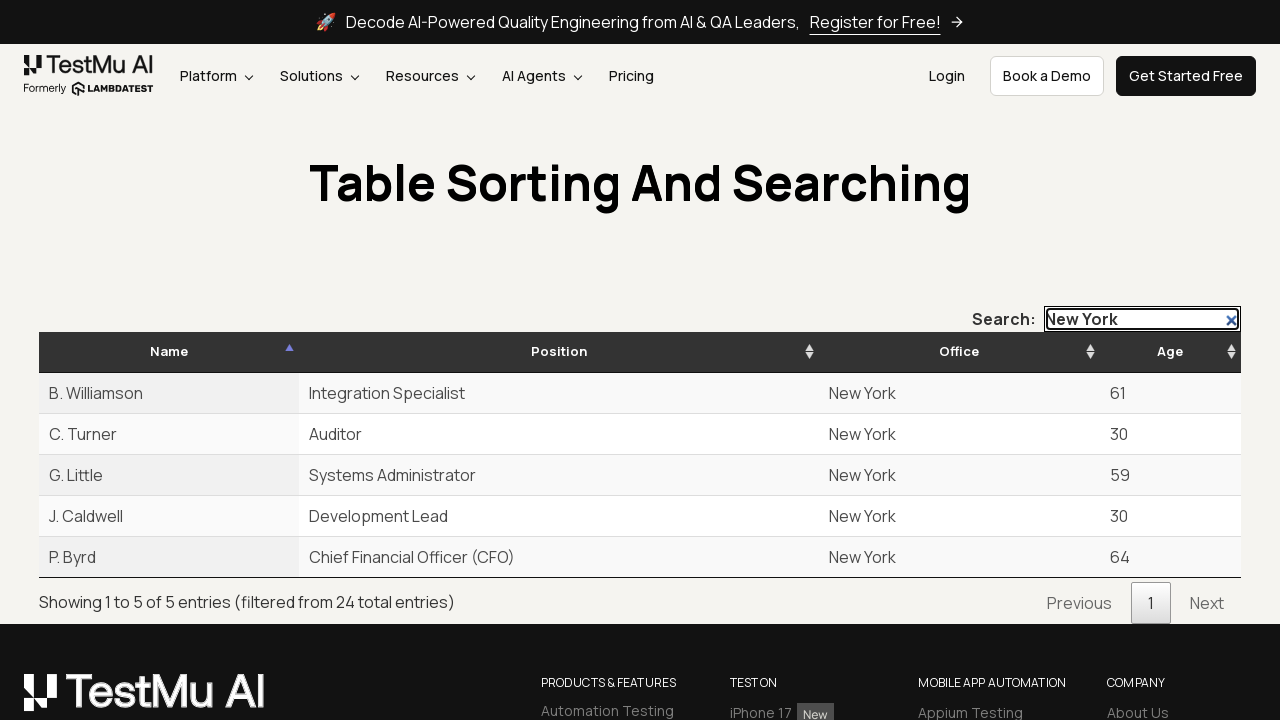

Pressed Enter to execute search for 'New York' on input[type='search']
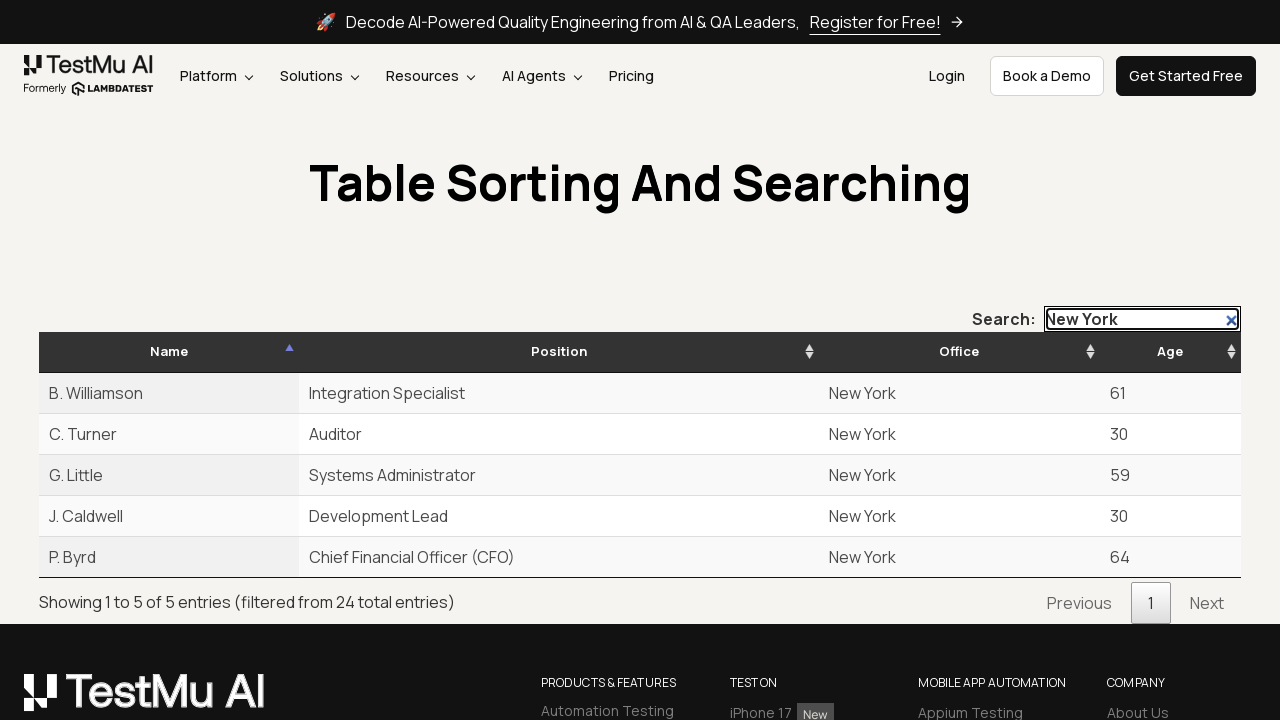

Filtered results displayed showing 'New York' entries
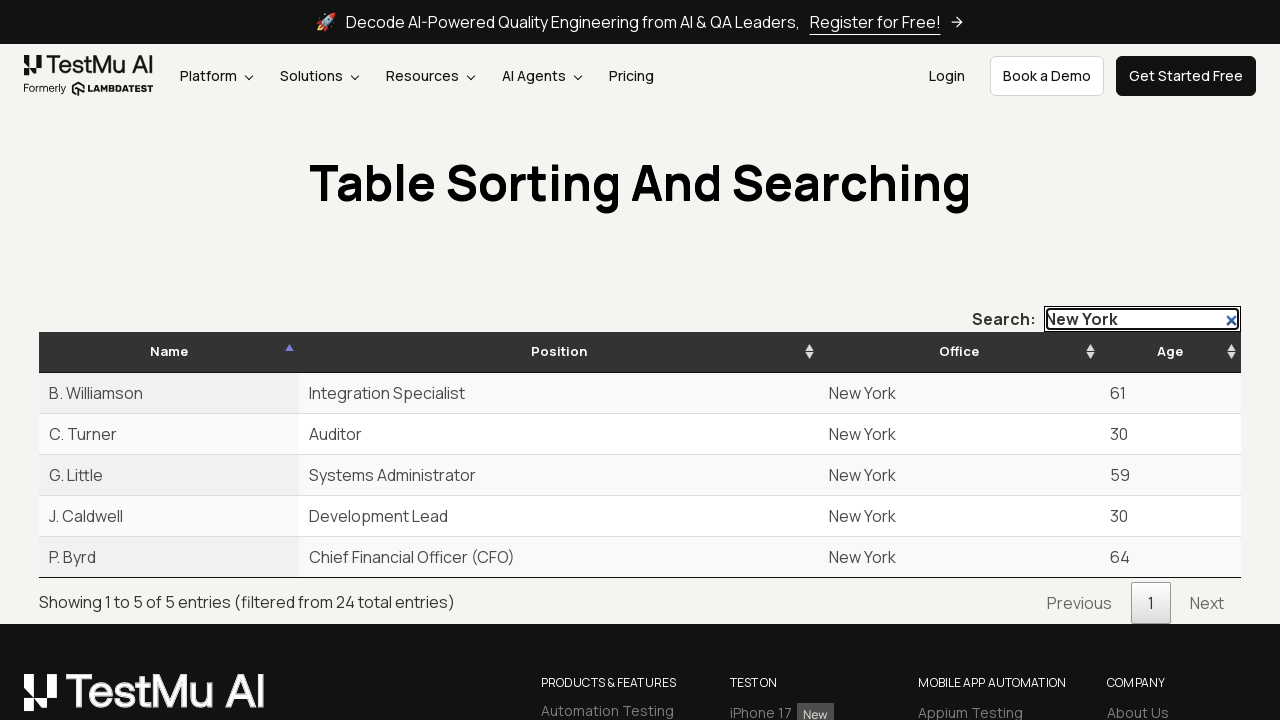

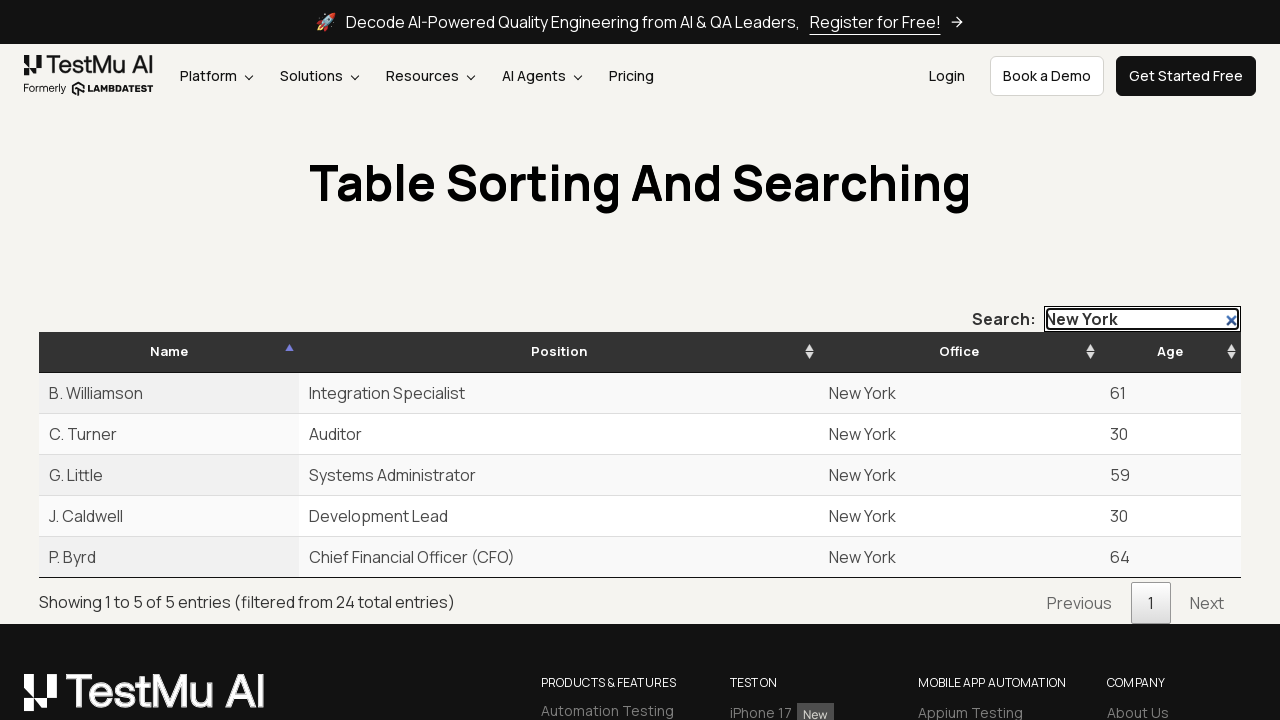